Tests page scrolling functionality and validates that the sum of values in a fixed-header table matches the displayed total amount. Also scrolls within a table container and sums values from a second table.

Starting URL: https://rahulshettyacademy.com/AutomationPractice/

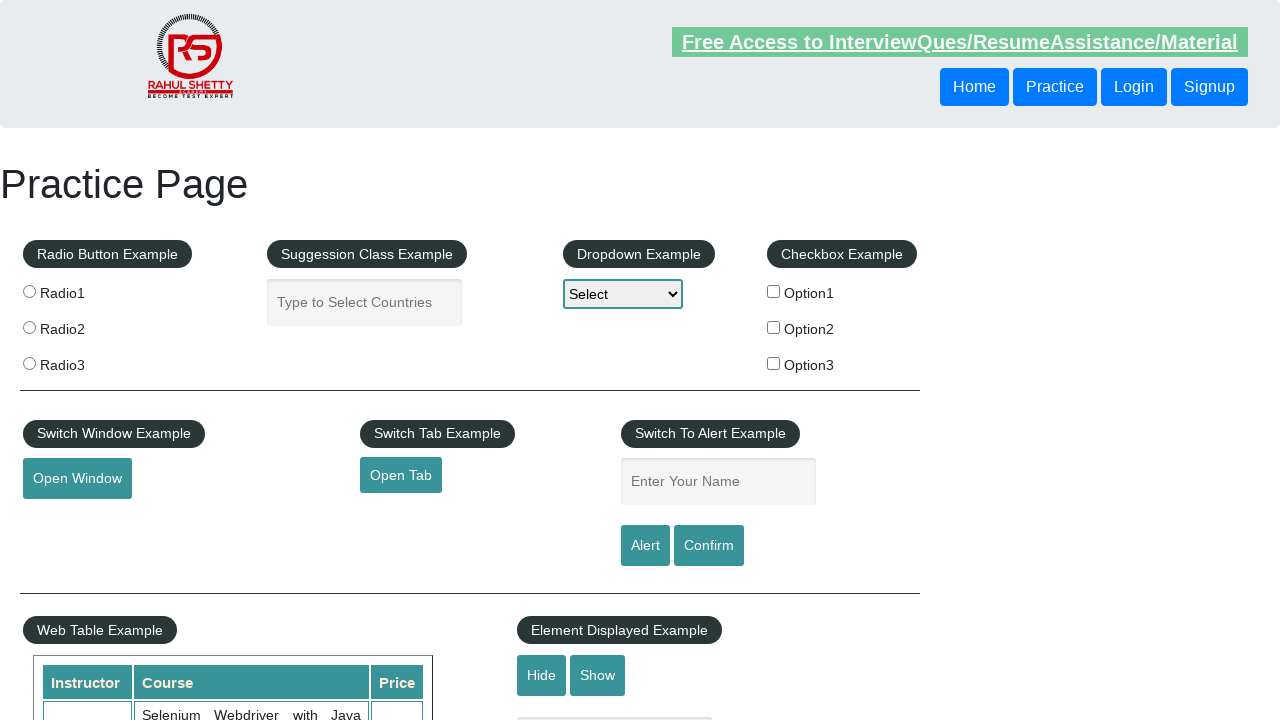

Scrolled page down by 500 pixels
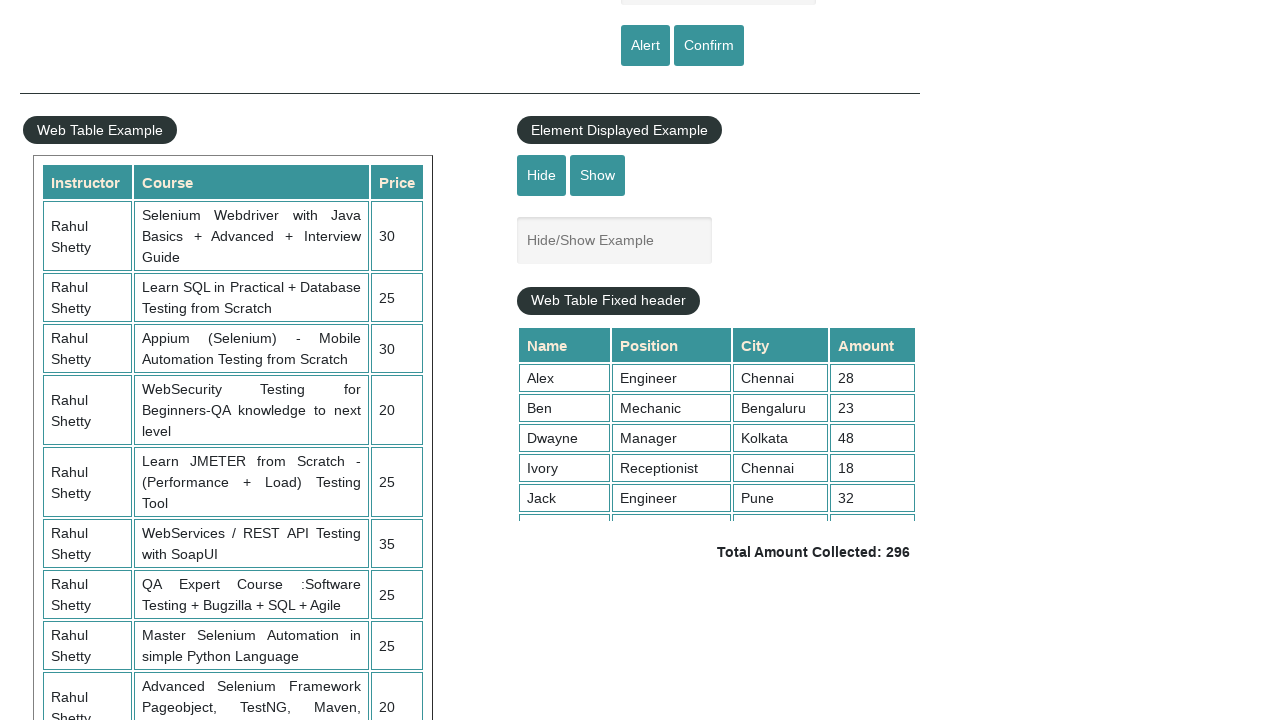

Waited 1000ms for scroll animation to complete
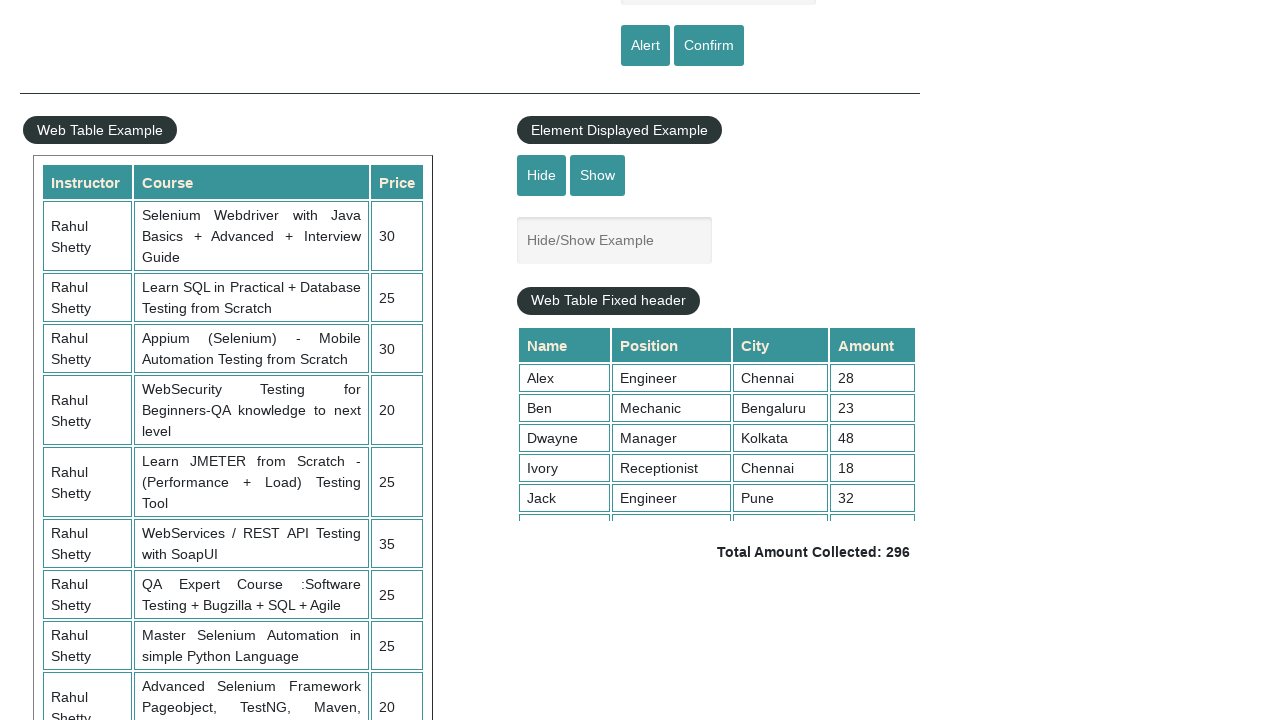

Scrolled fixed-header table container to top position 5000
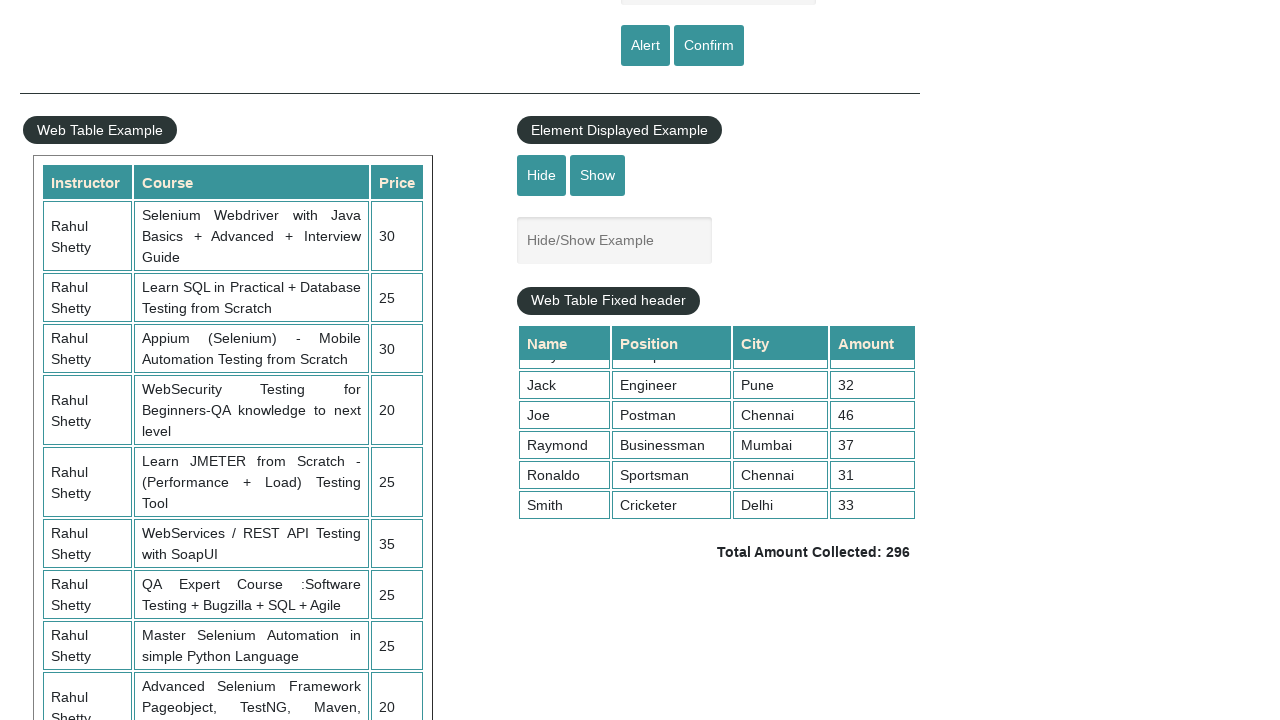

Confirmed fixed-header table is visible
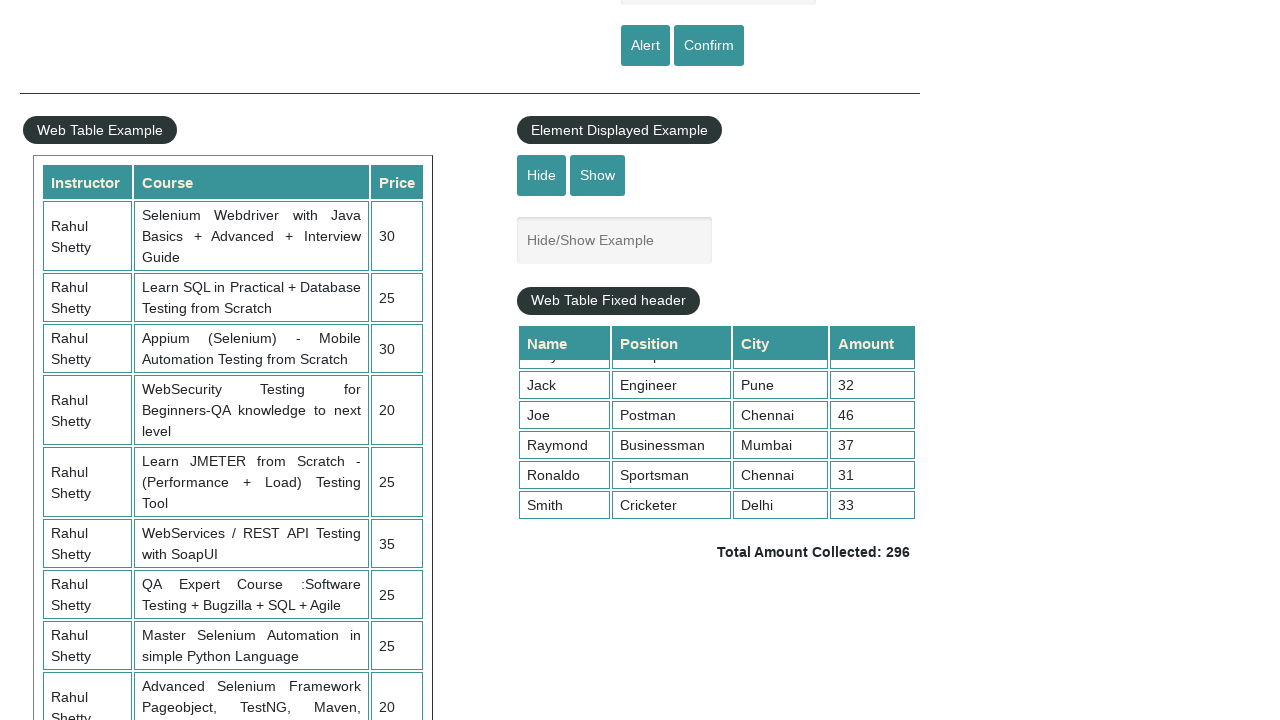

Retrieved all values from 4th column of fixed-header table (9 cells)
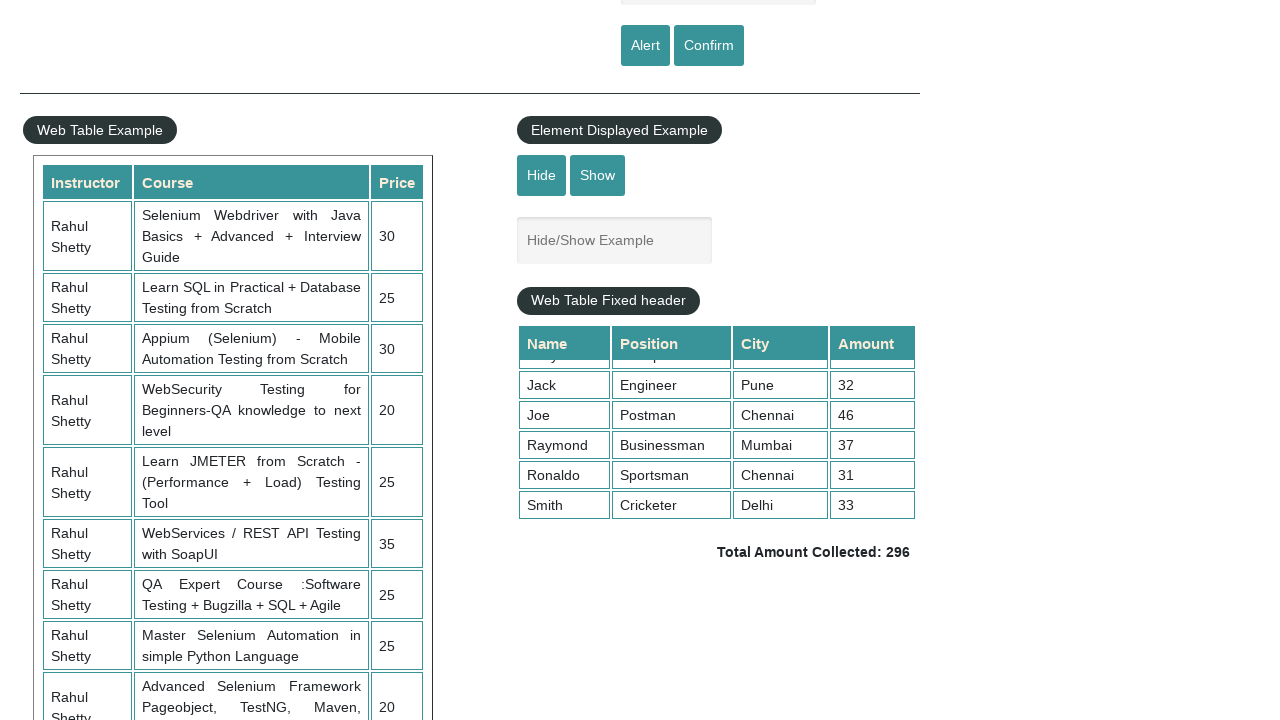

Calculated sum of 4th column values: 296
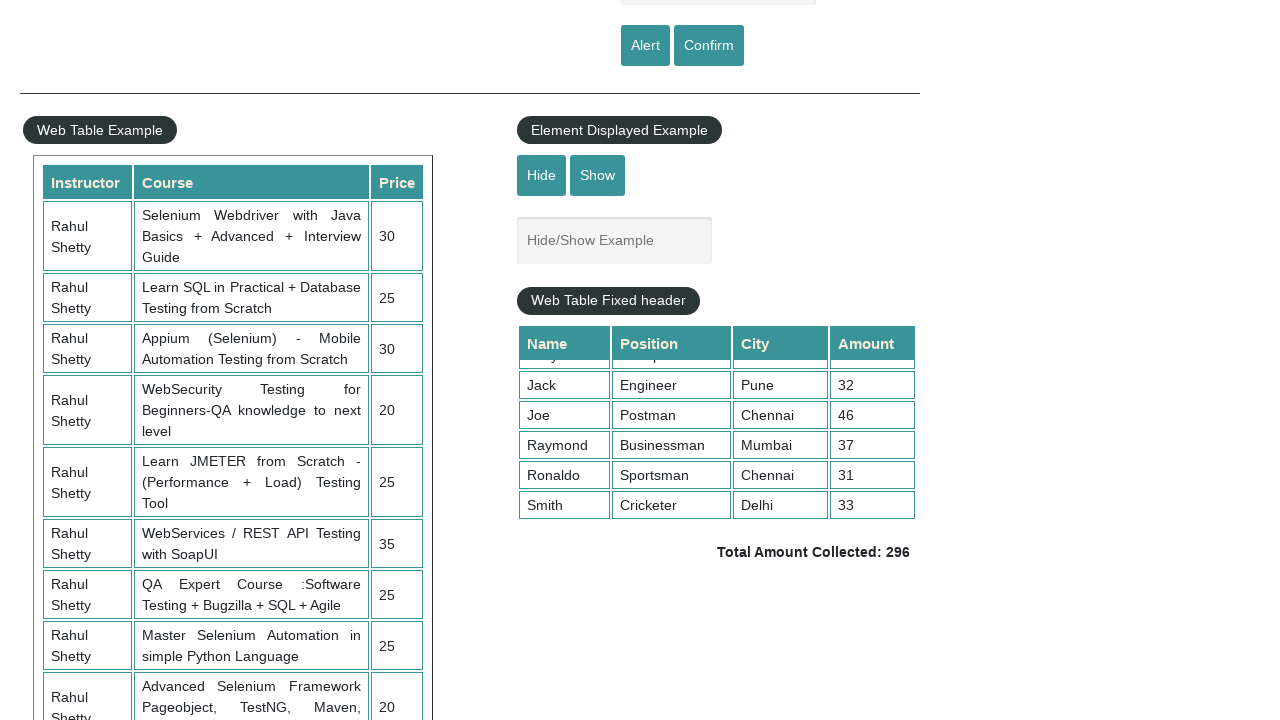

Located total amount display element
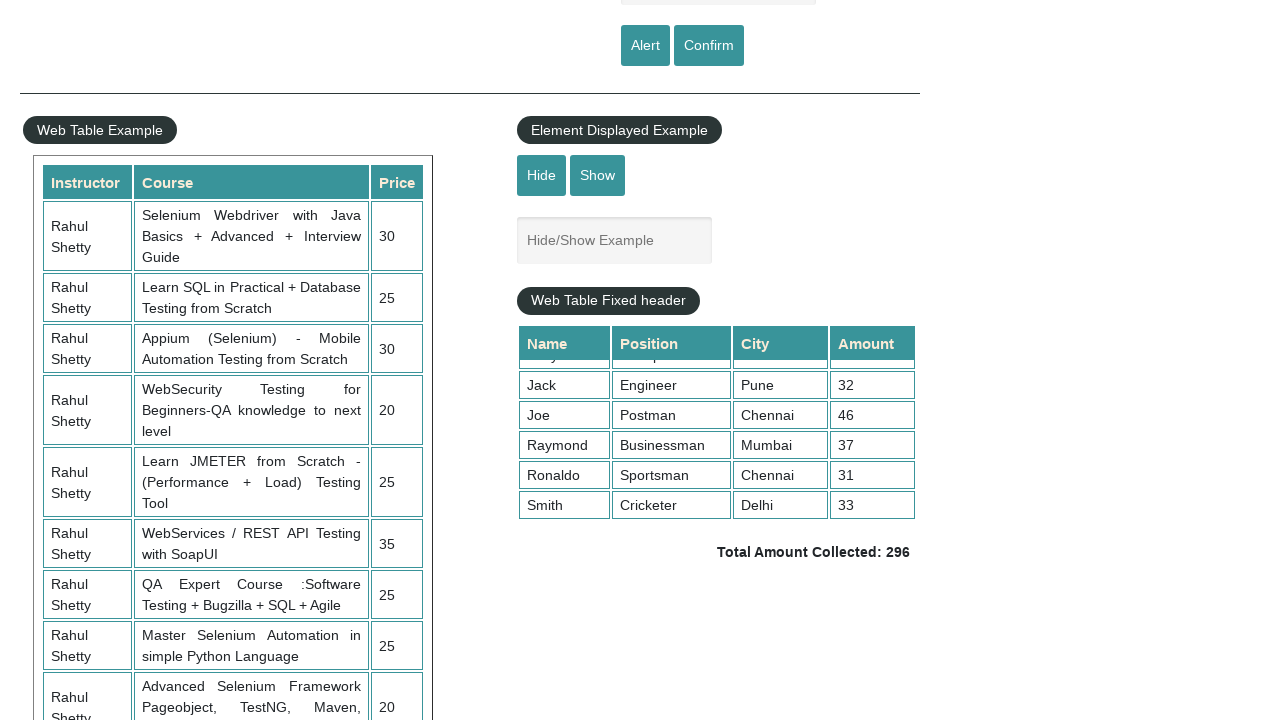

Retrieved total amount text: ' Total Amount Collected: 296 '
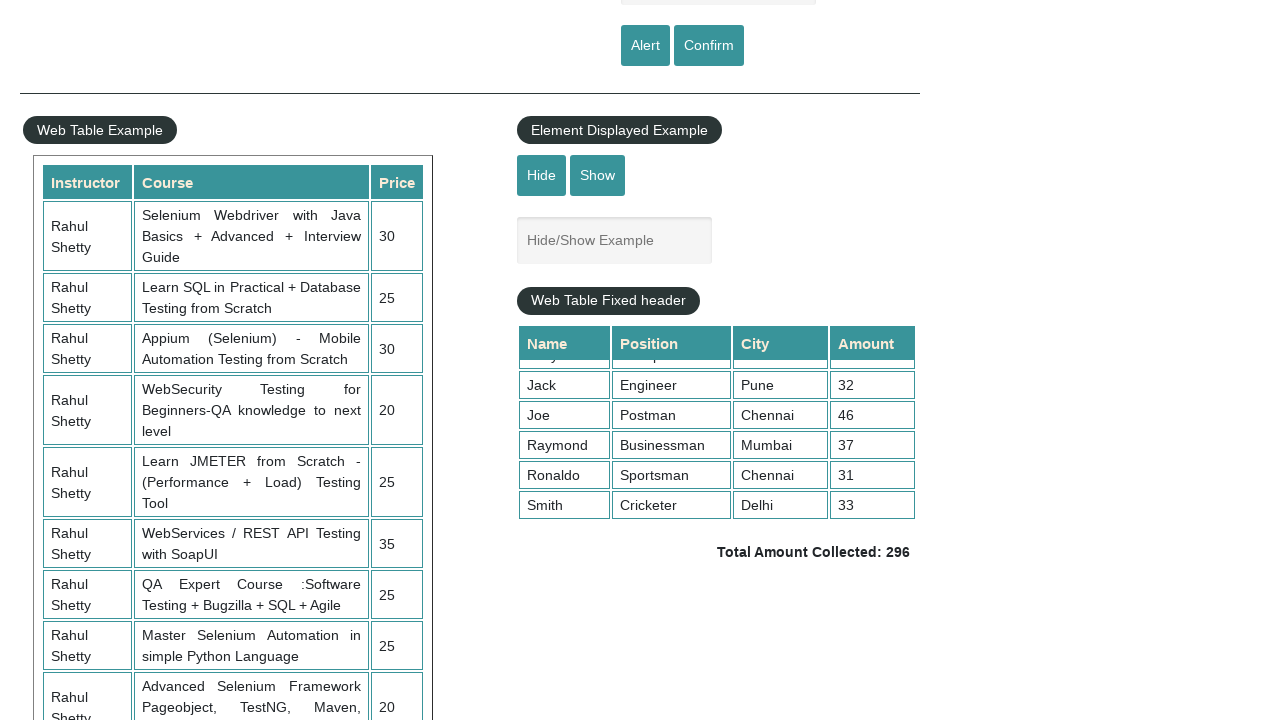

Parsed total amount from text: 296
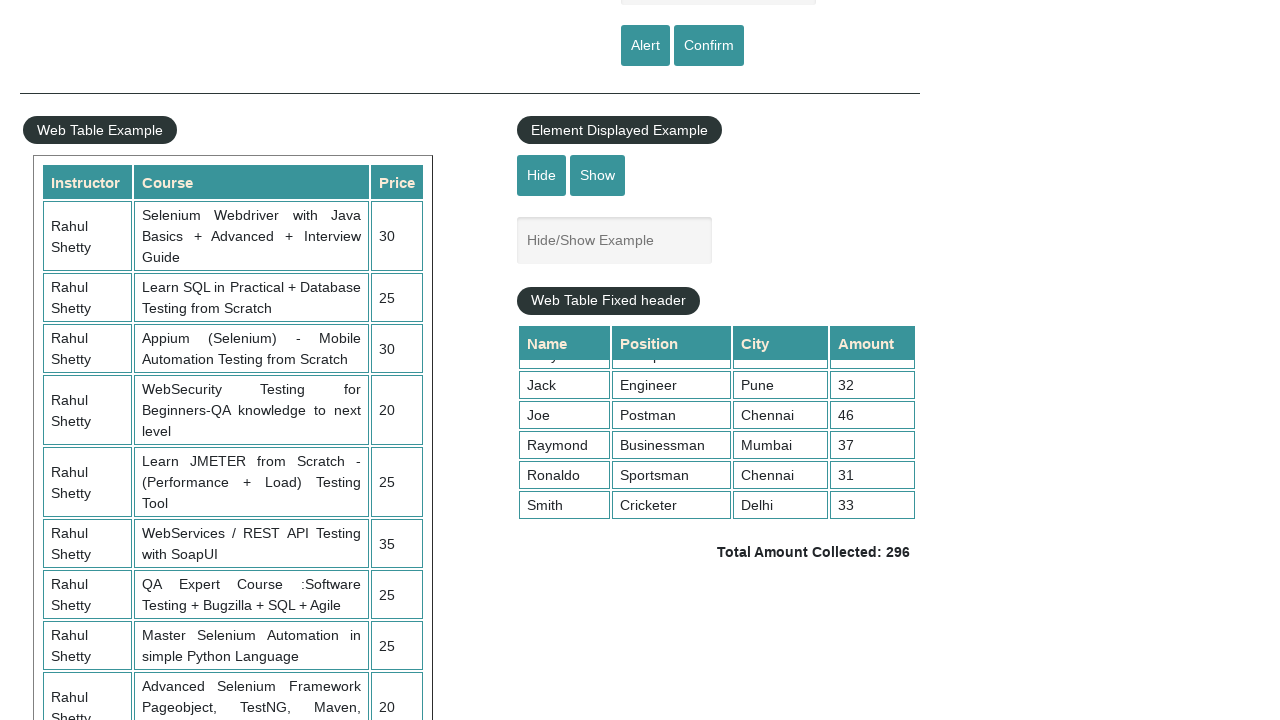

Assertion passed: calculated sum (296) matches displayed total (296)
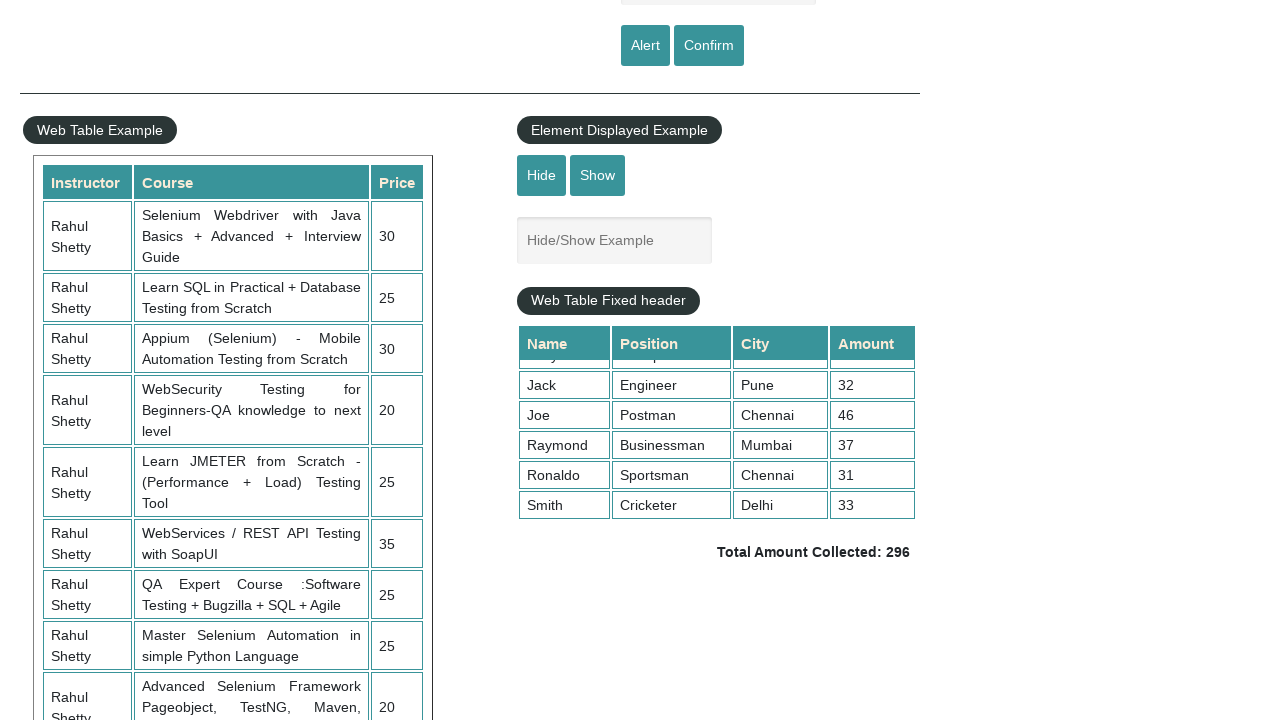

Retrieved all values from 3rd column of second table (10 cells)
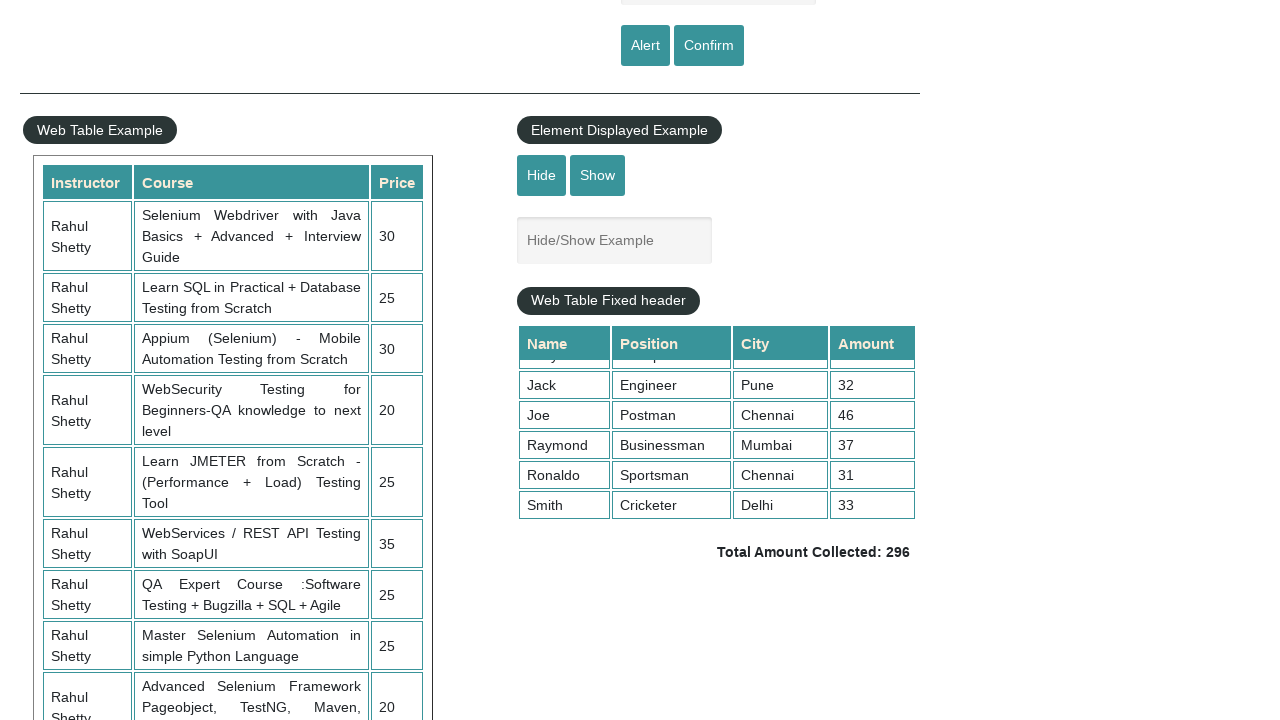

Calculated sum of second table 3rd column values: 235
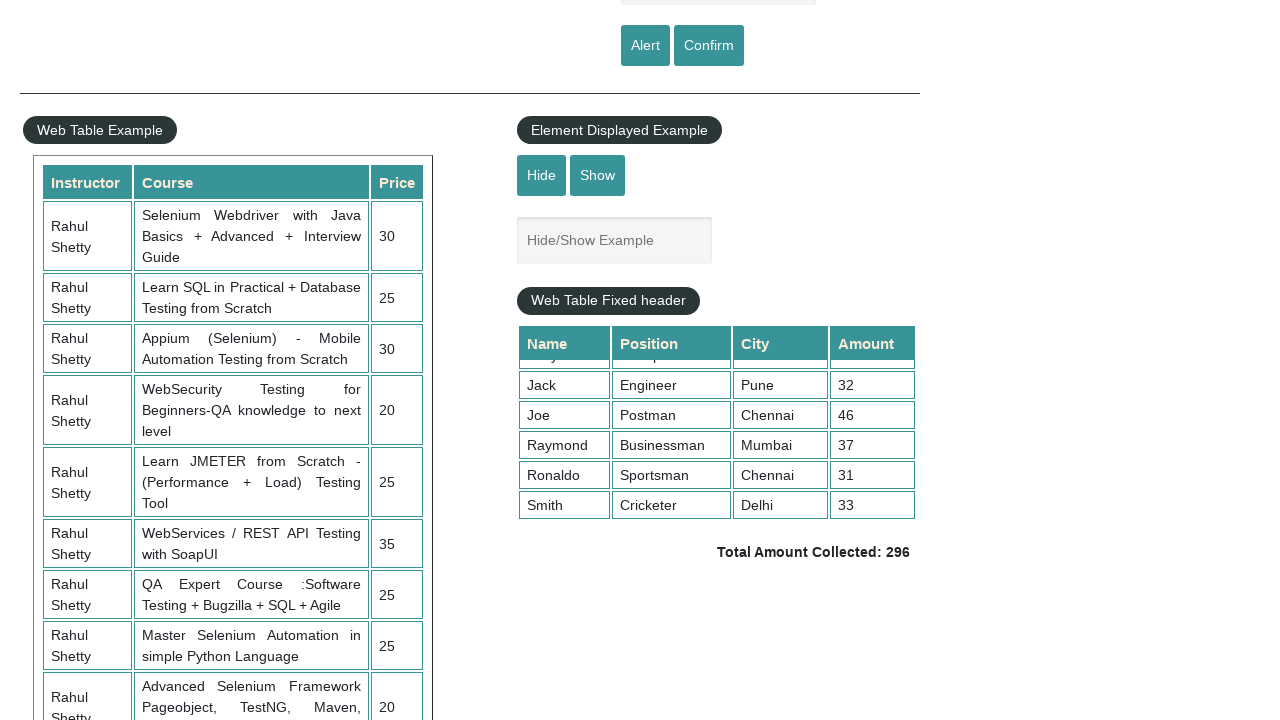

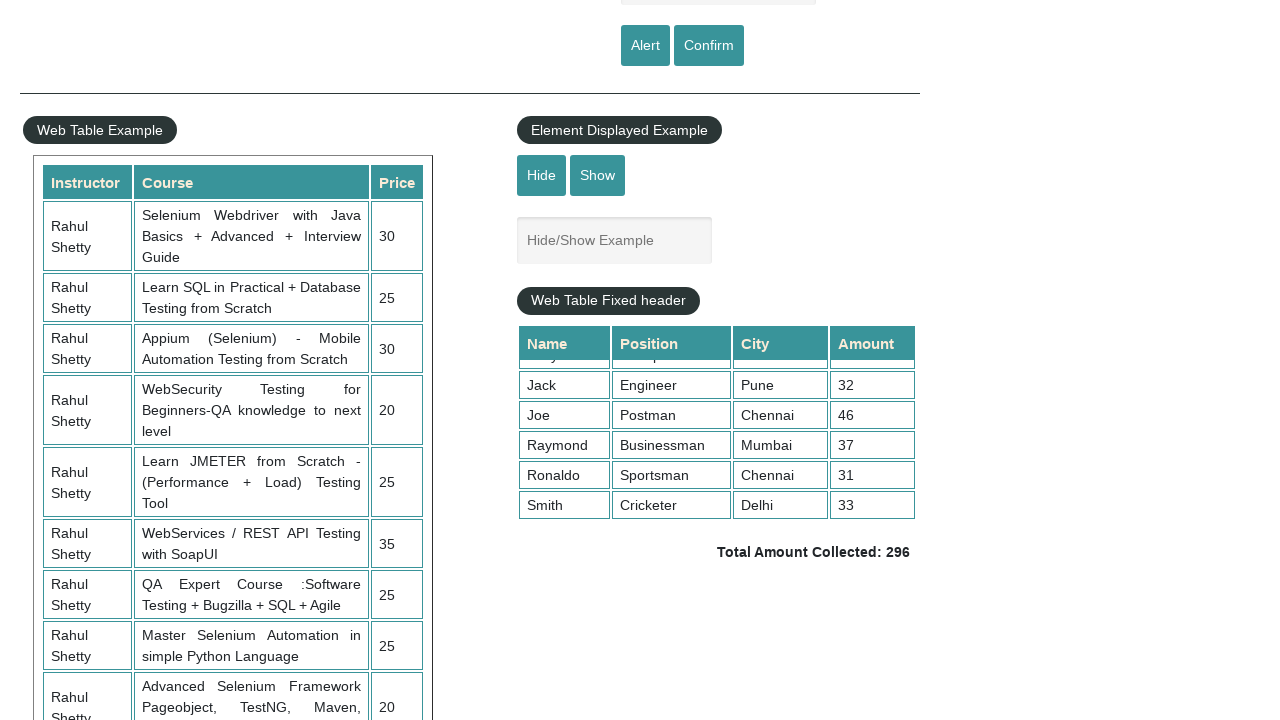